Tests toggling both checkboxes and verifying their final states

Starting URL: https://the-internet.herokuapp.com/checkboxes

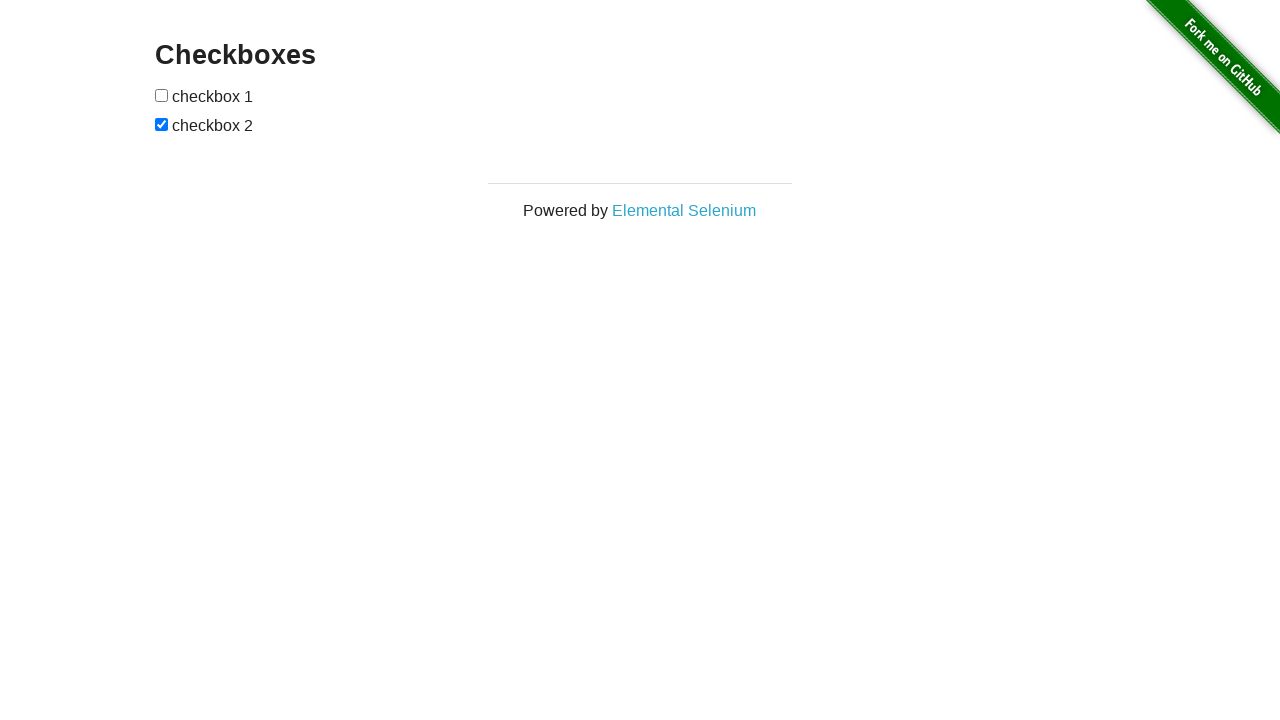

Clicked first checkbox to check it at (162, 95) on xpath=//form[@id='checkboxes']/input[1]
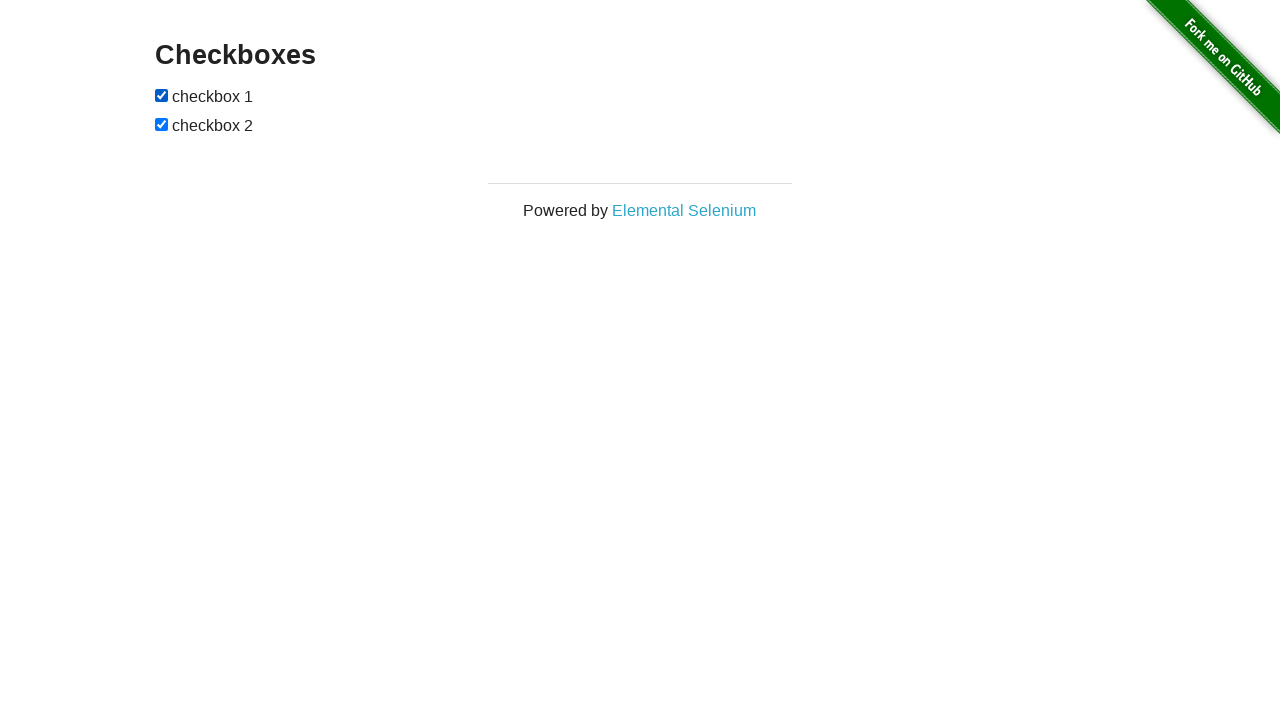

Clicked second checkbox to uncheck it at (162, 124) on xpath=//form[@id='checkboxes']/input[2]
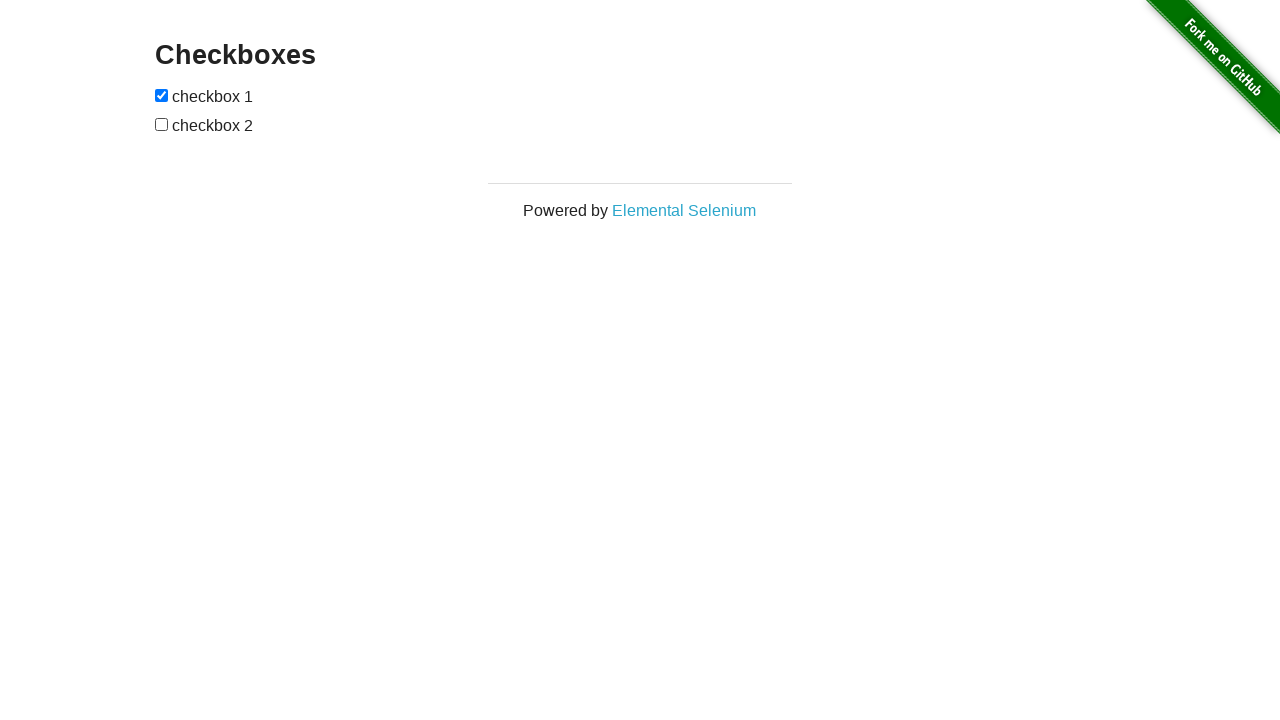

Located first checkbox element
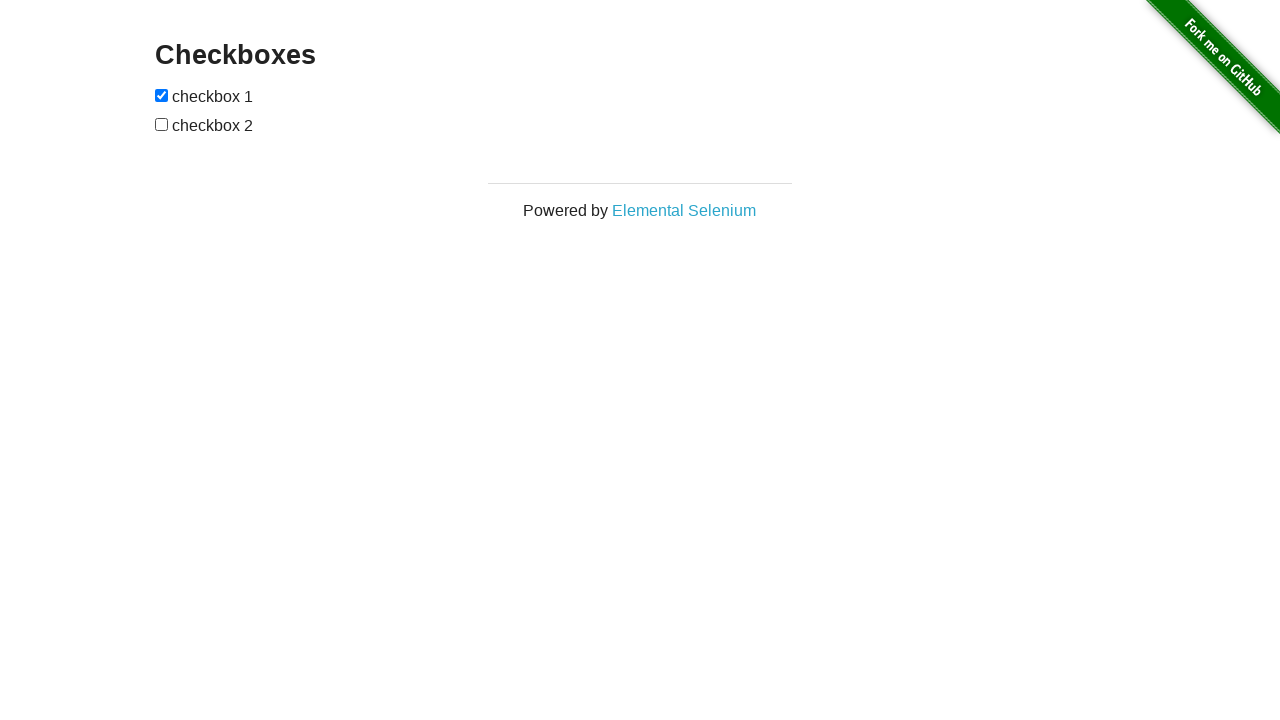

Located second checkbox element
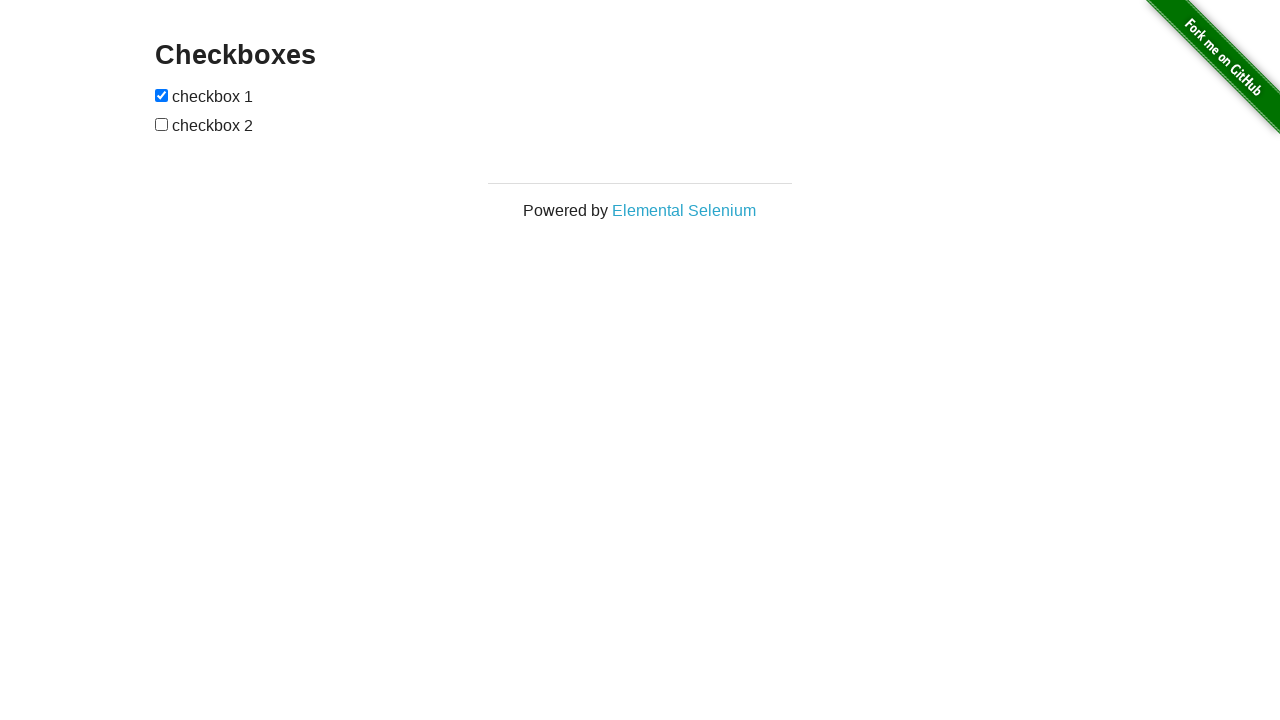

Verified first checkbox is checked
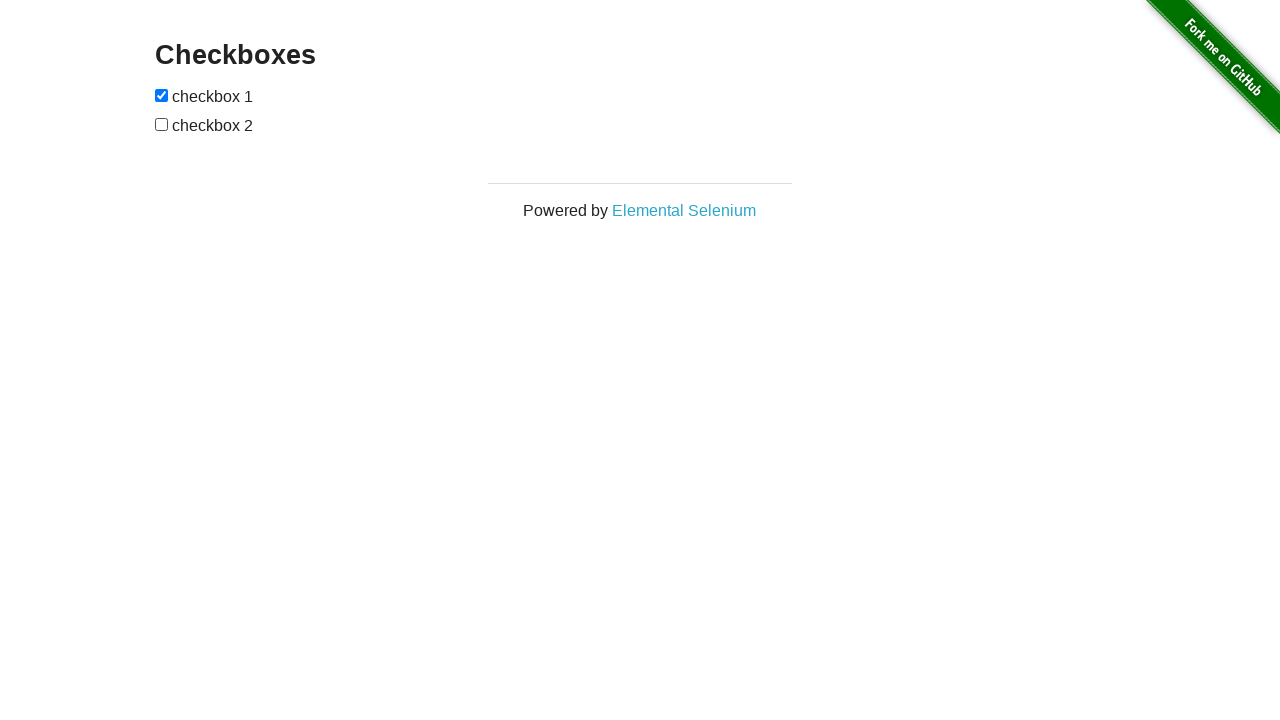

Verified second checkbox is unchecked
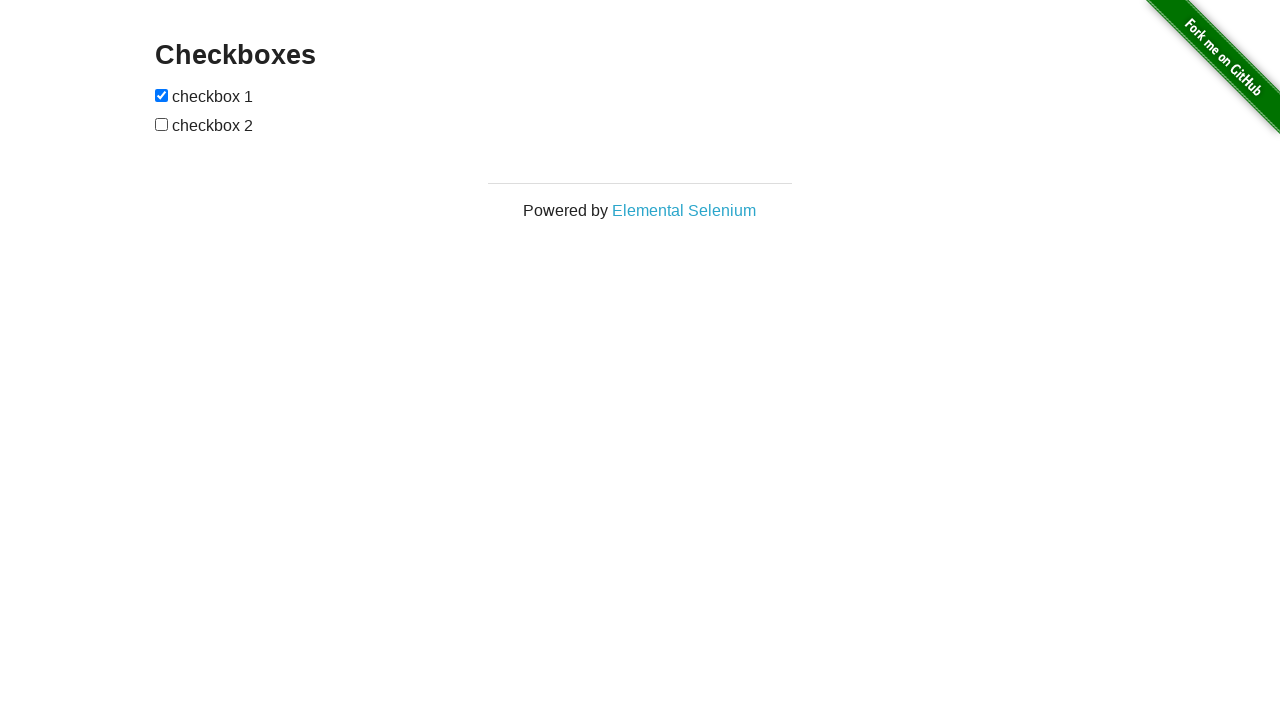

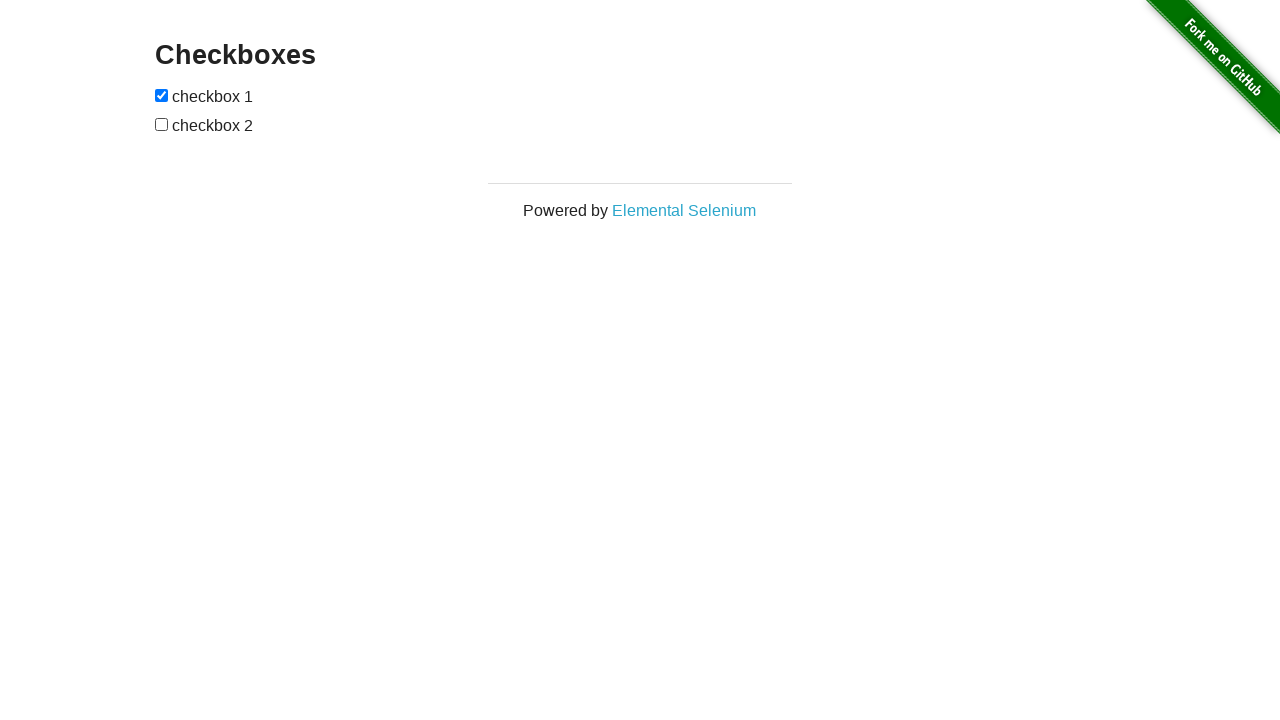